Tests that the registration form validates password contains at least one uppercase letter

Starting URL: https://todo-testing.tarqim.info/register

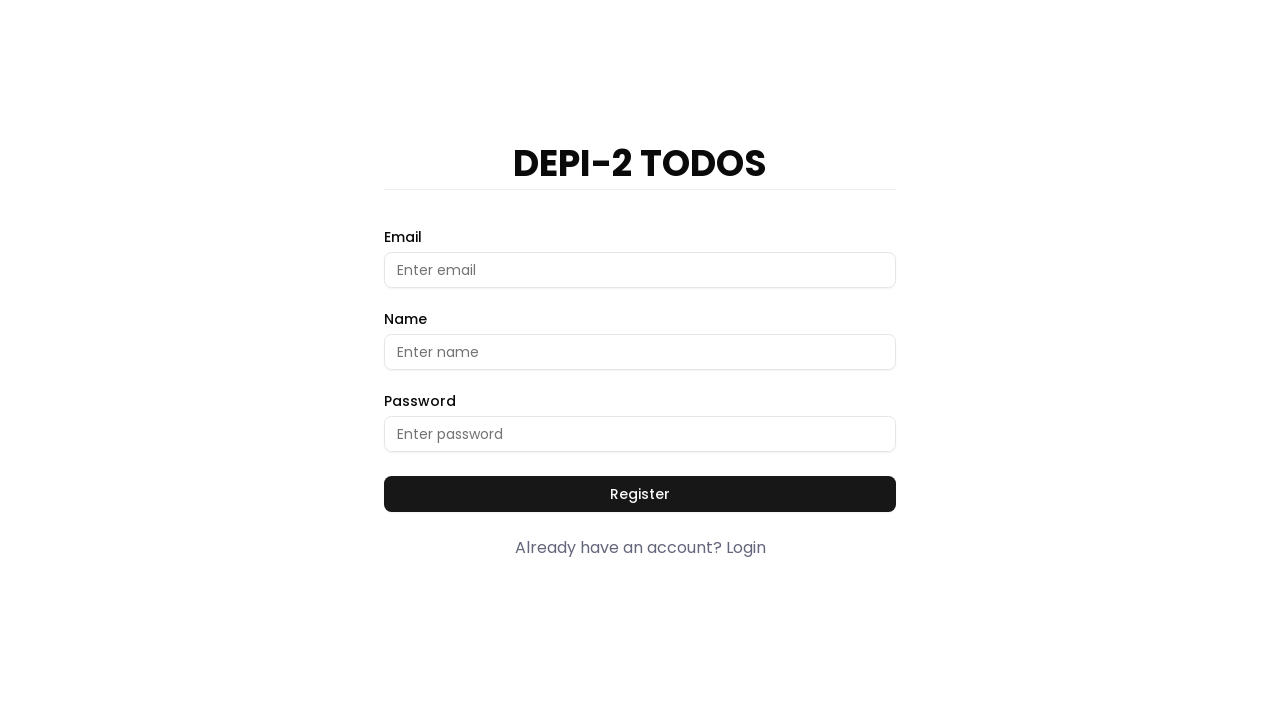

Filled email field with 'testuser3847@example.com' on //input[@data-cy='email']
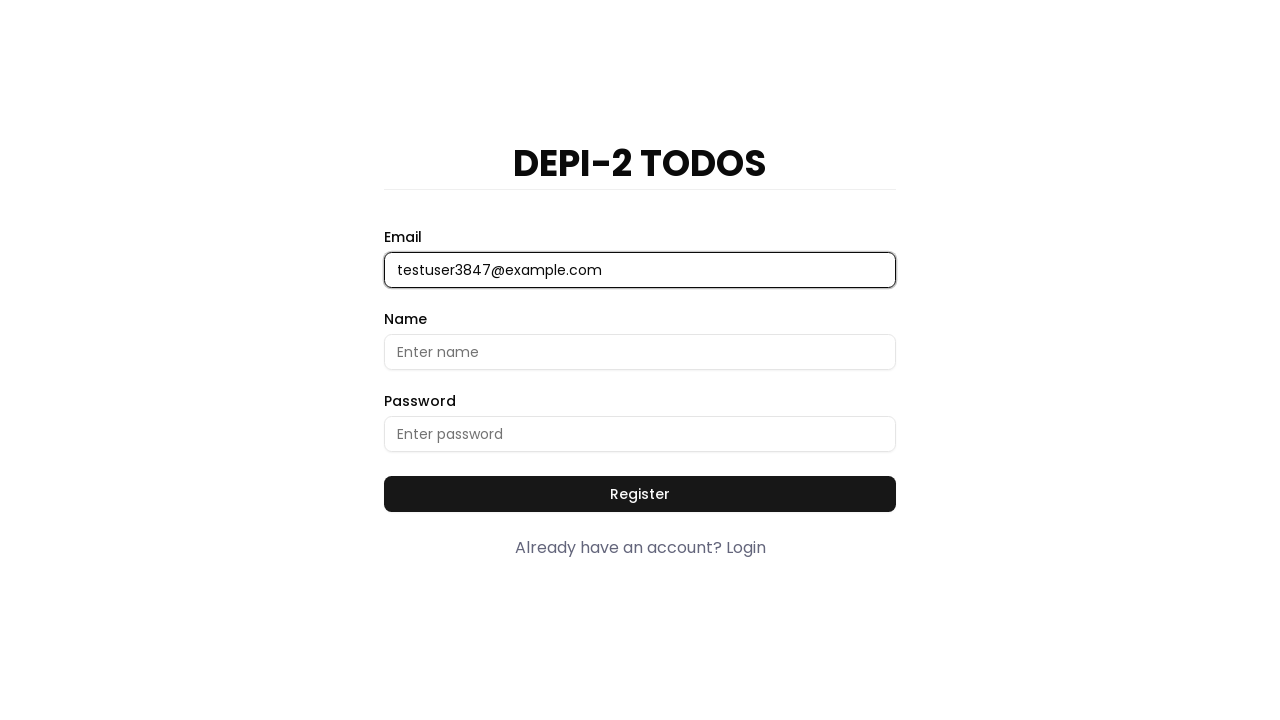

Filled password field with 'asd' (no uppercase letters) on //input[@data-cy='password']
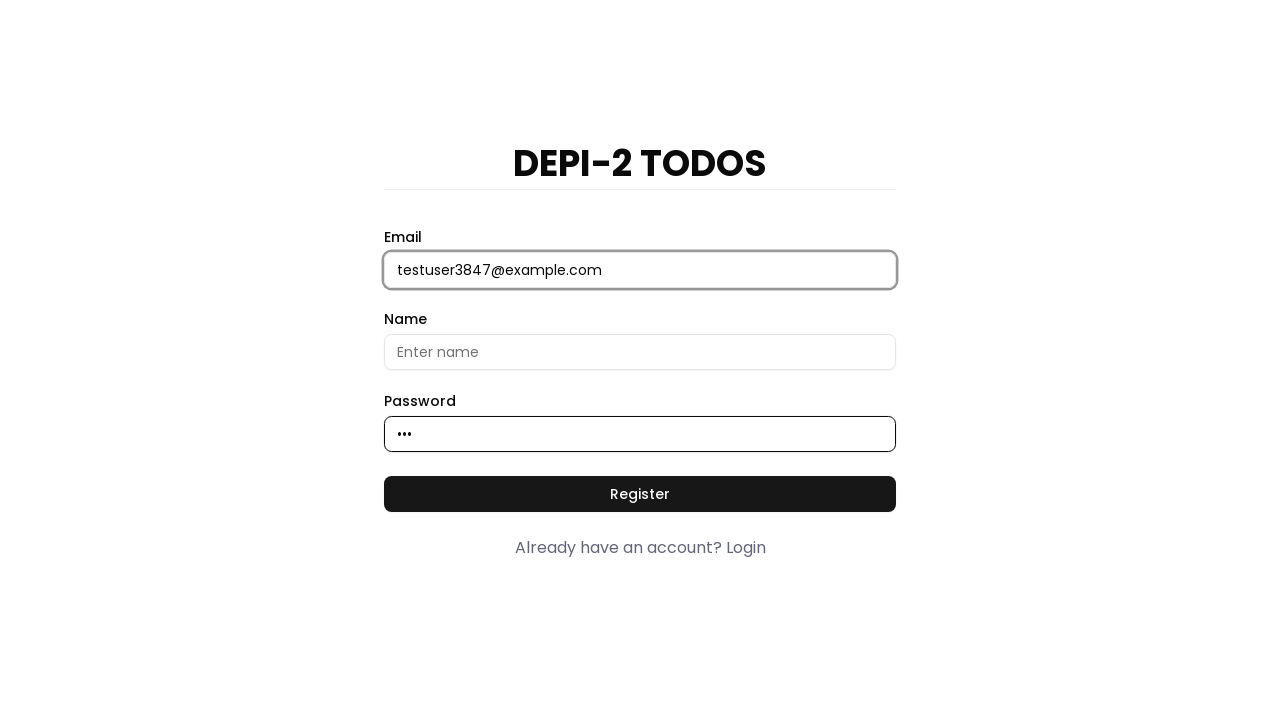

Filled name field with 'asdasd@123' on //input[@data-cy='name']
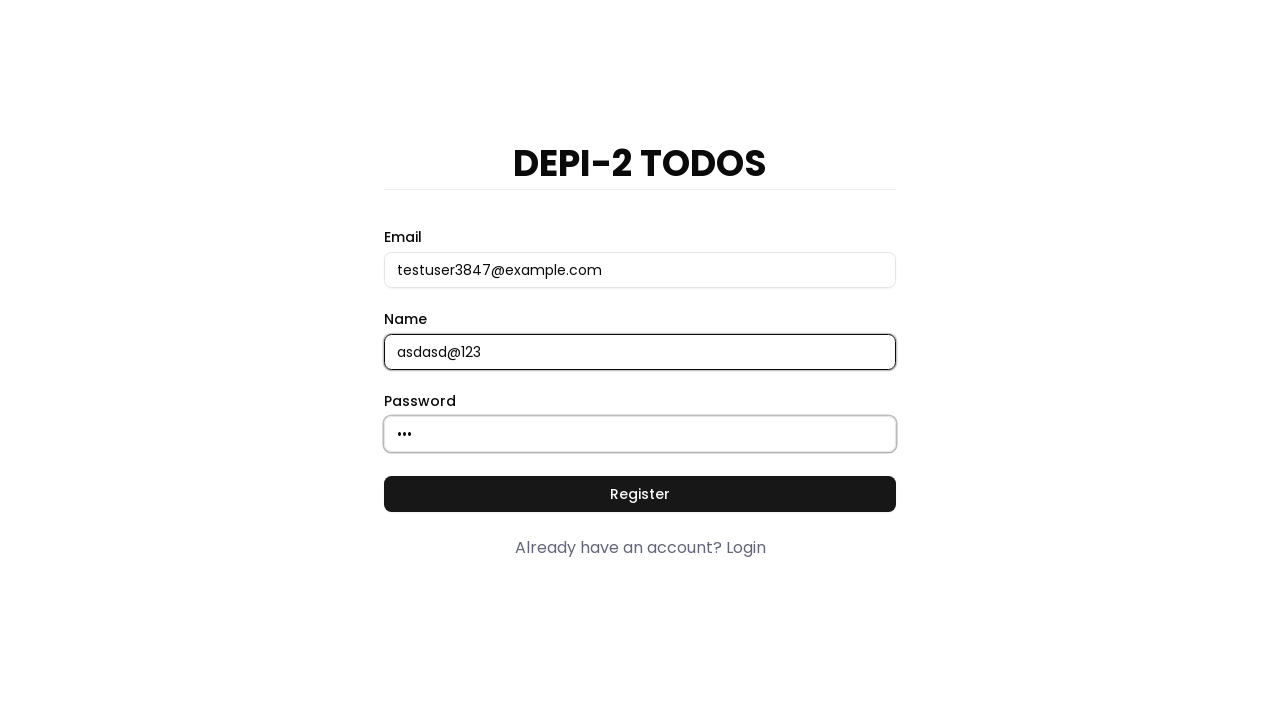

Clicked register button at (640, 494) on xpath=//button[@data-cy='register']
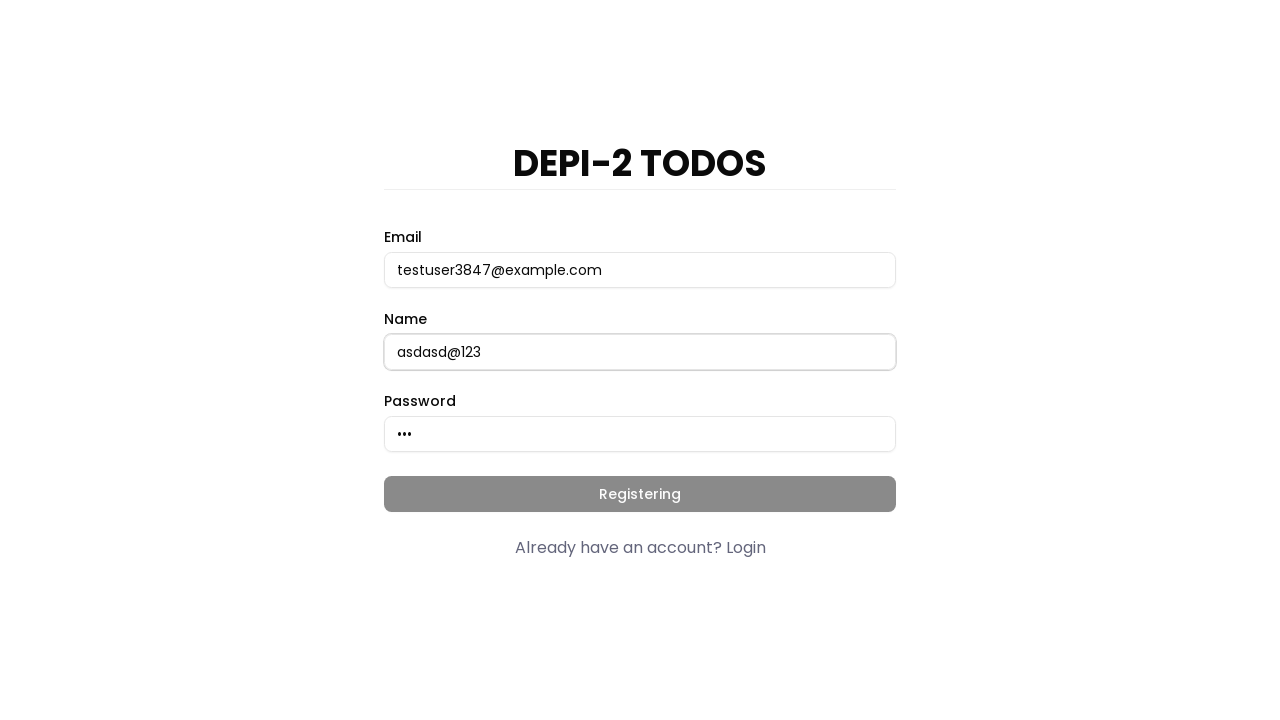

Error message appeared (validation failed for password without uppercase)
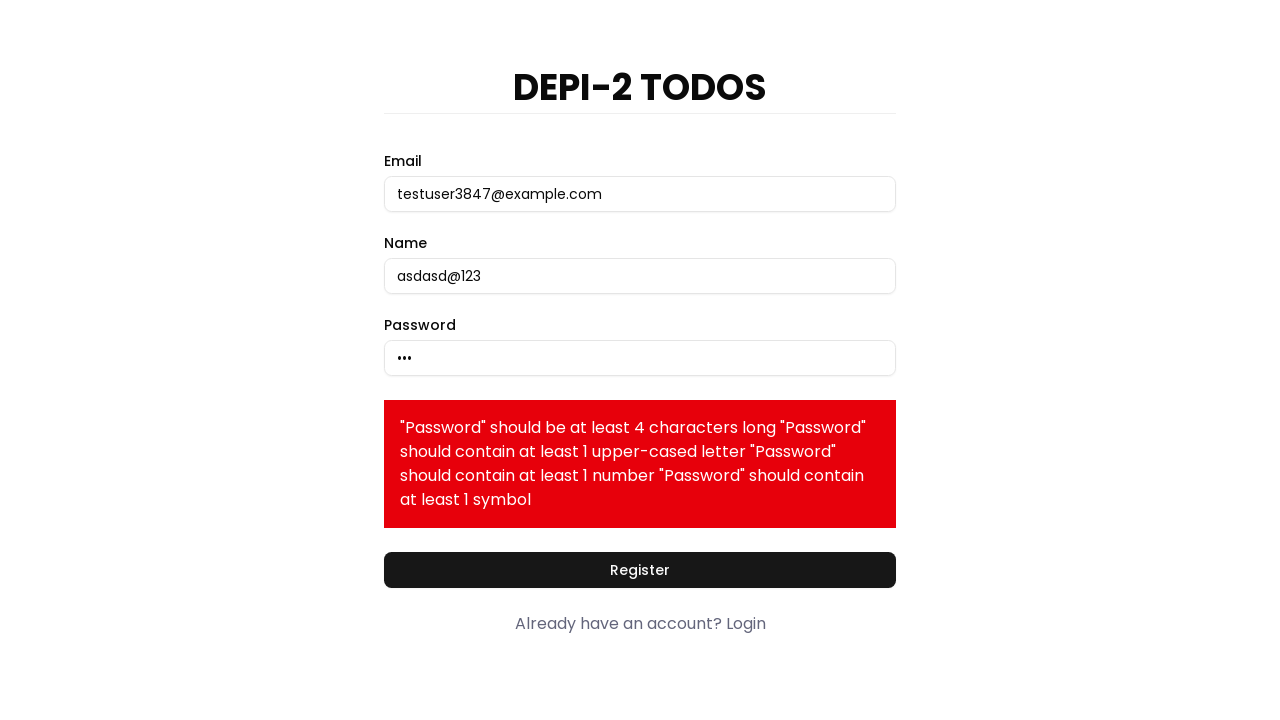

Verified error message is visible - password validation correctly rejects lowercase-only password
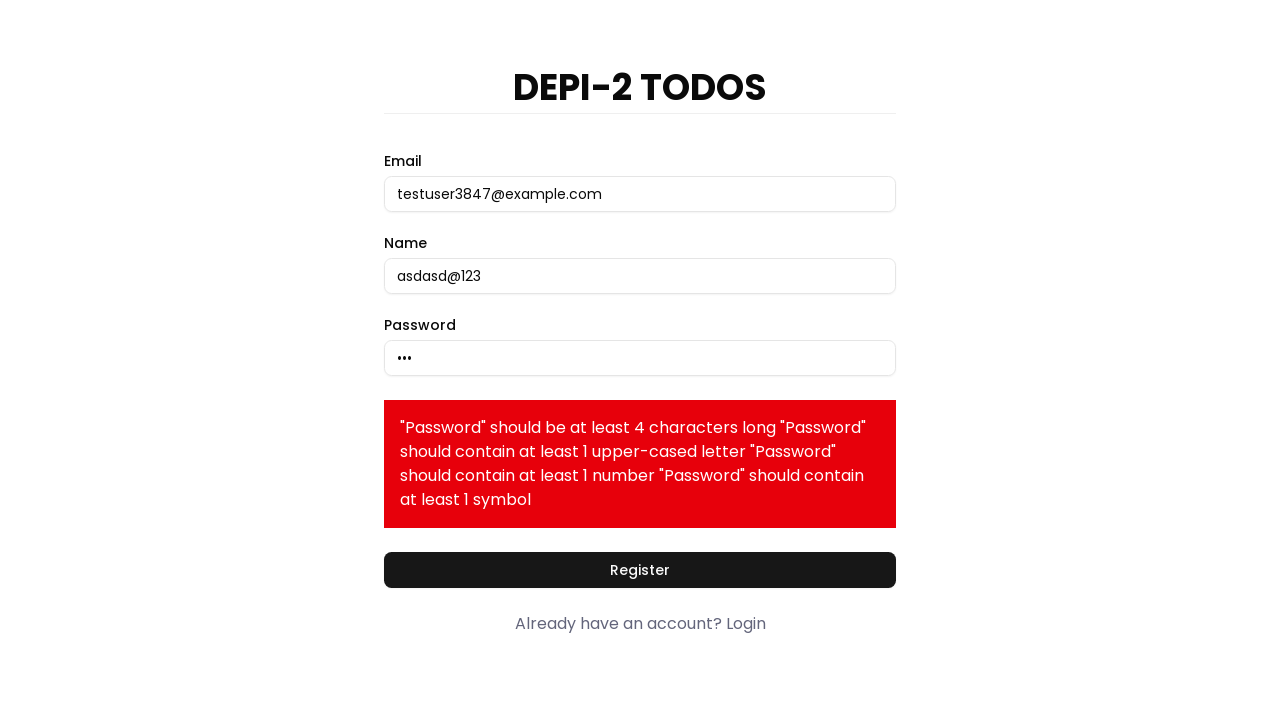

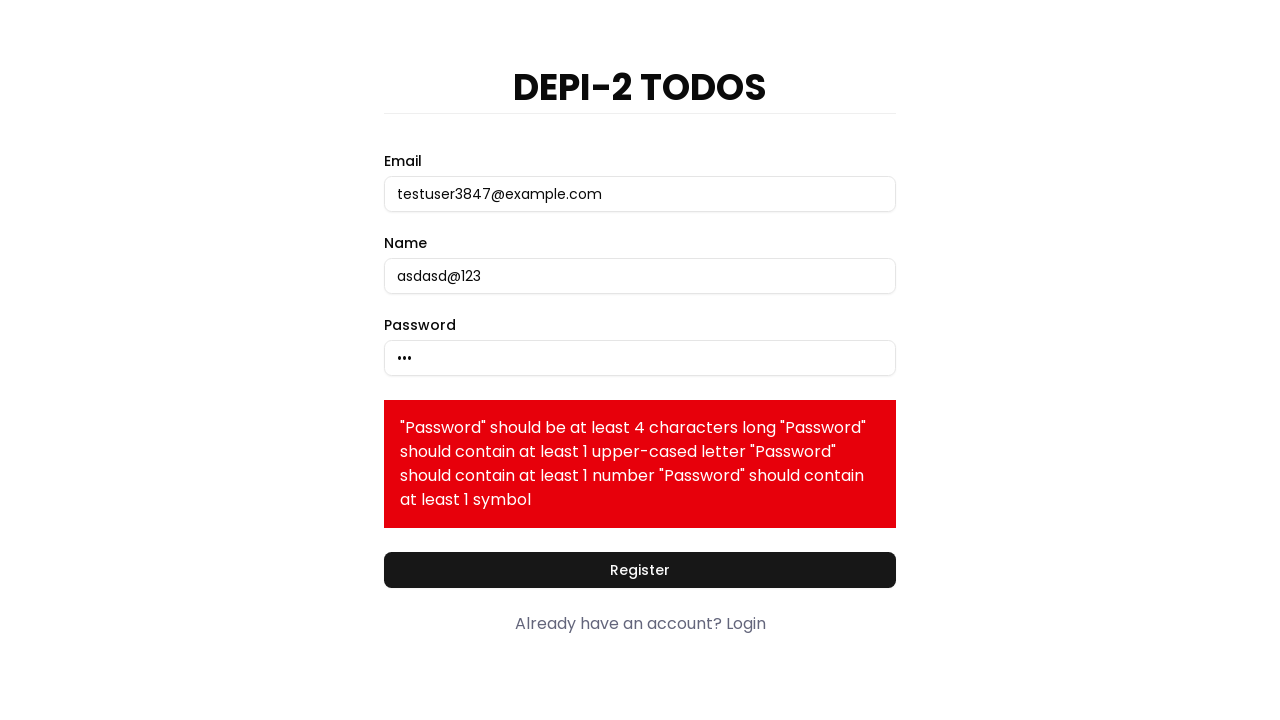